Tests scrolling to an element and filling in name and date fields on a form

Starting URL: https://formy-project.herokuapp.com/scroll

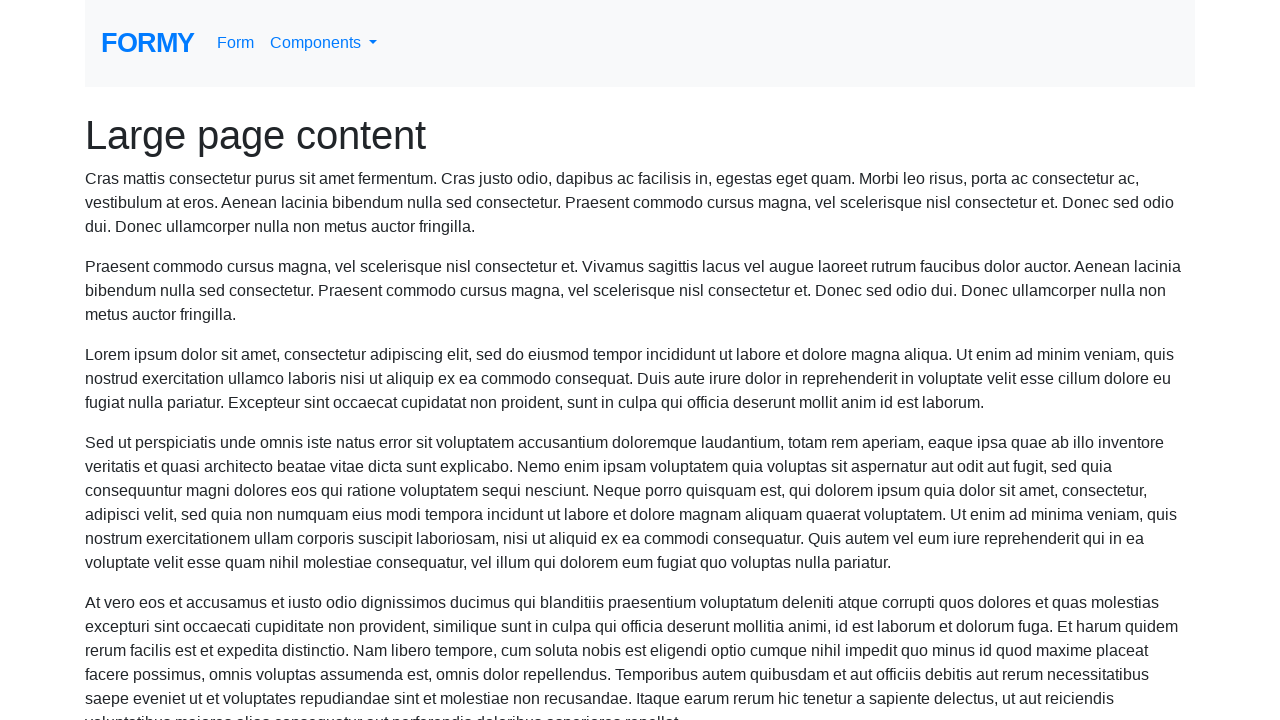

Located name field element
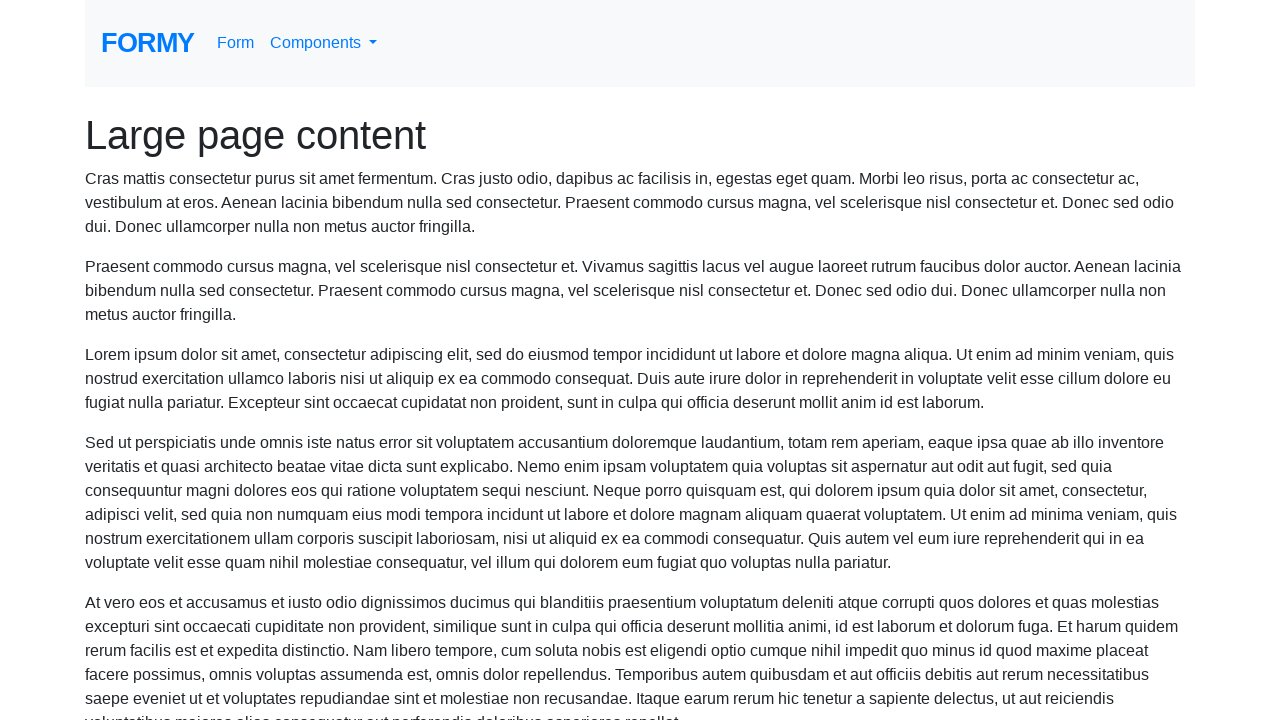

Scrolled to name field if needed
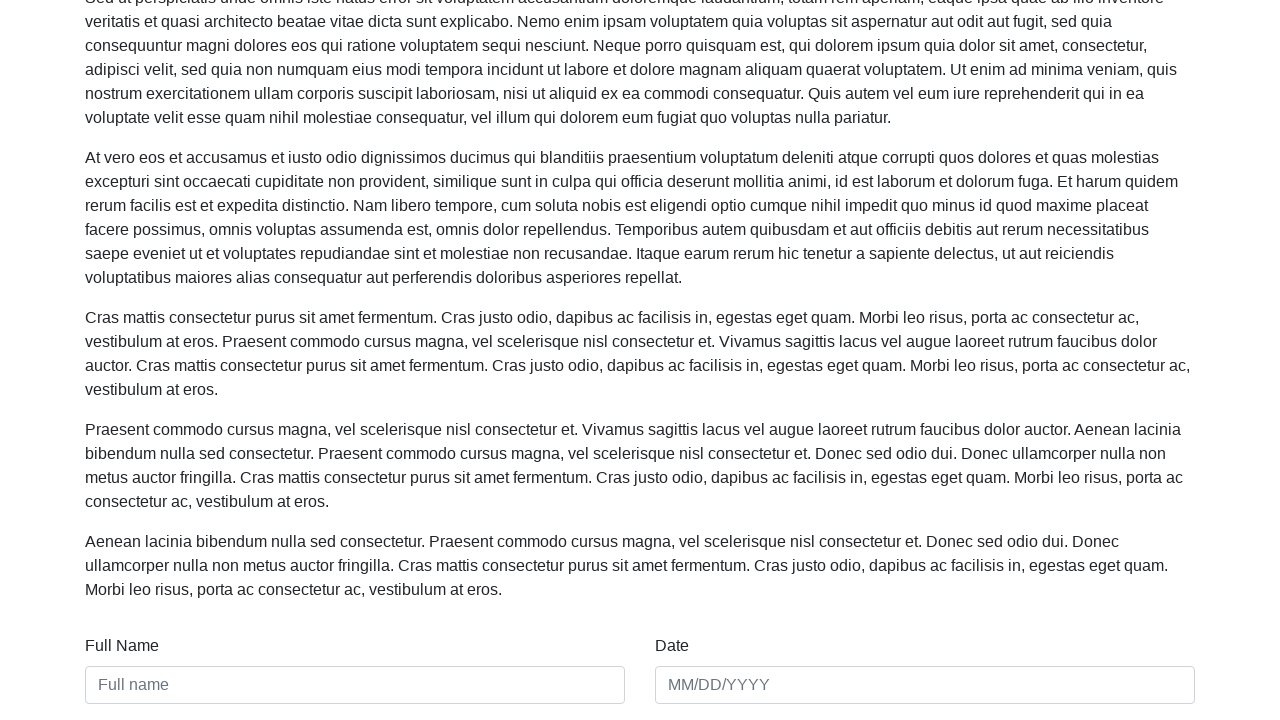

Filled name field with 'Andrei Pukhlov' on #name
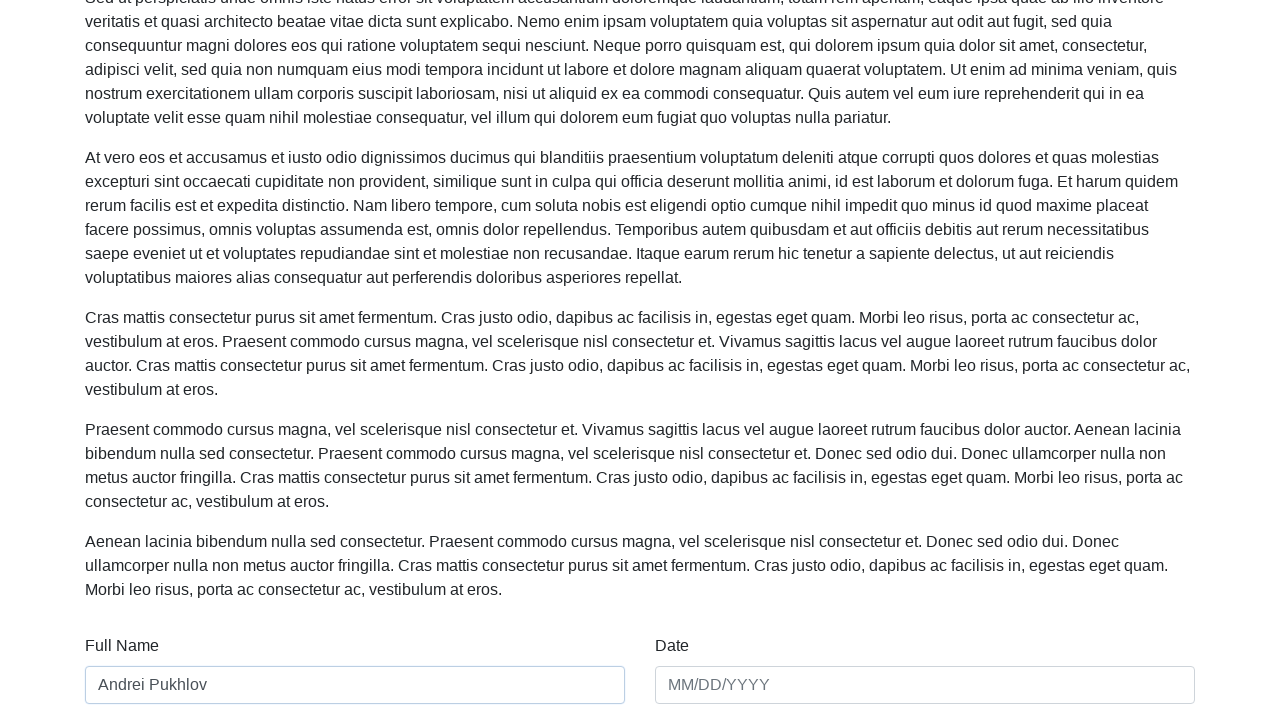

Filled date field with '09/20/2024' on #date
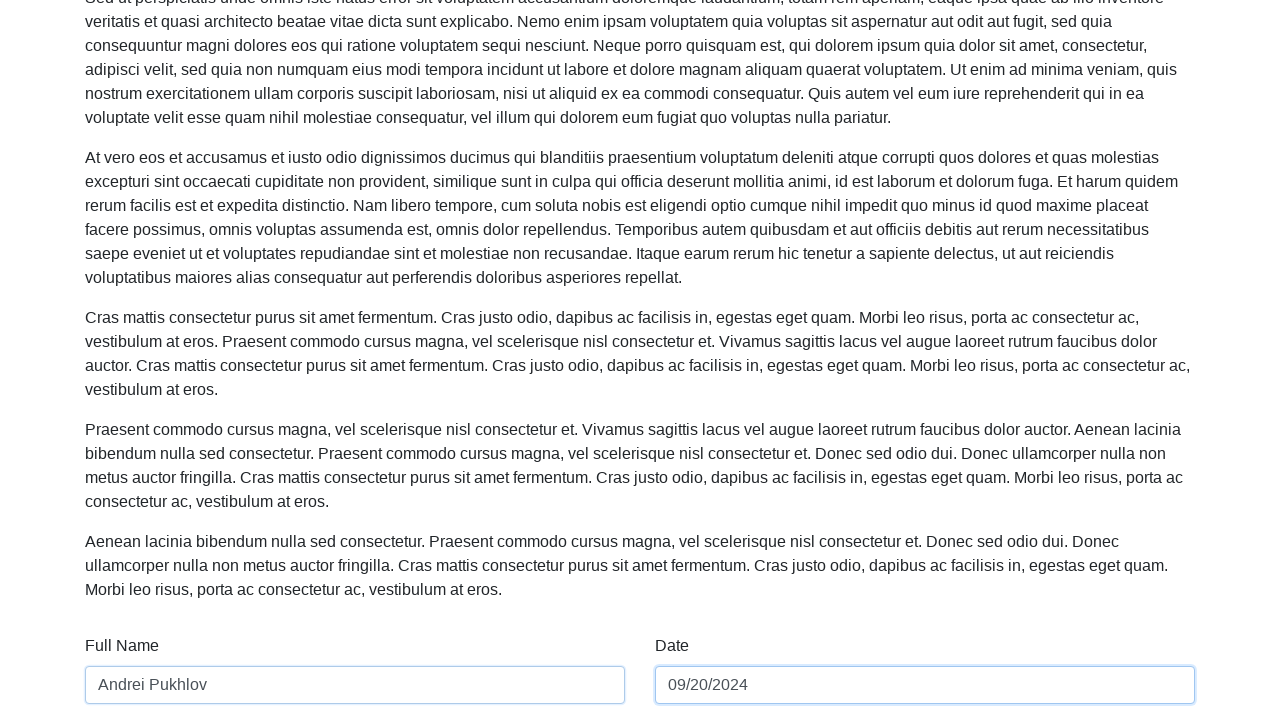

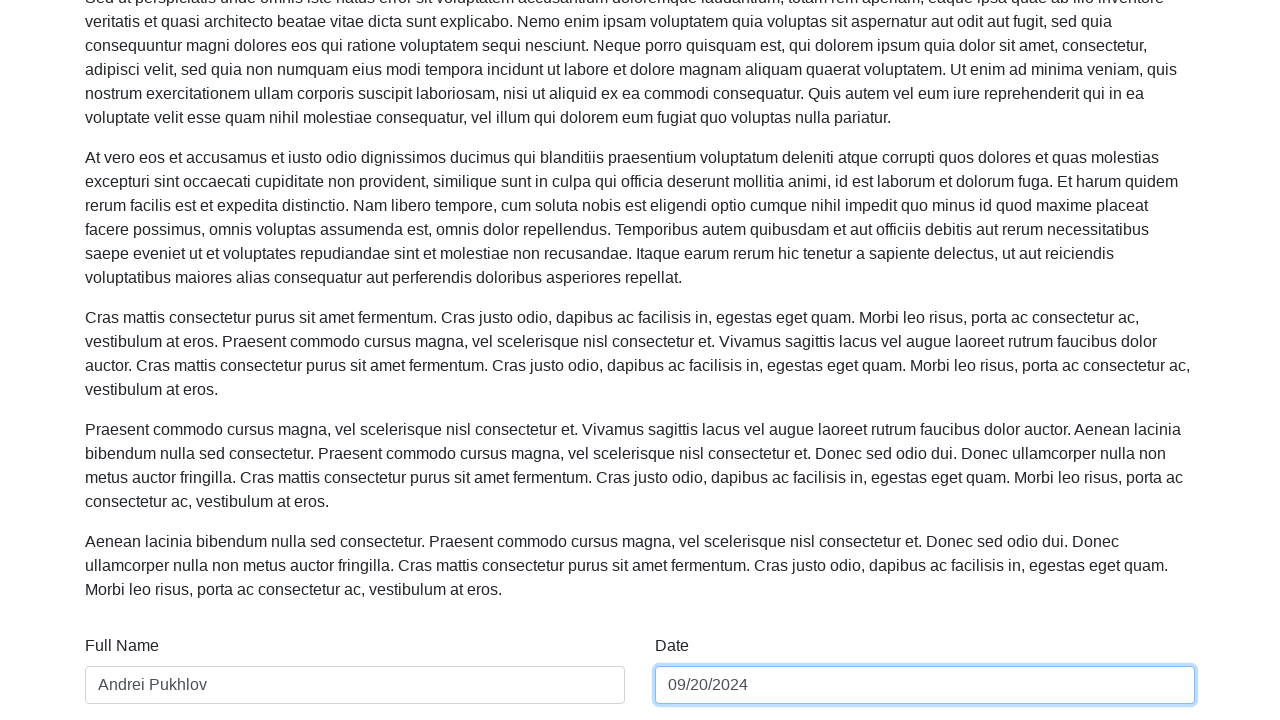